Navigates to submit new language page, clicks submit without filling form, and verifies error message.

Starting URL: http://www.99-bottles-of-beer.net/

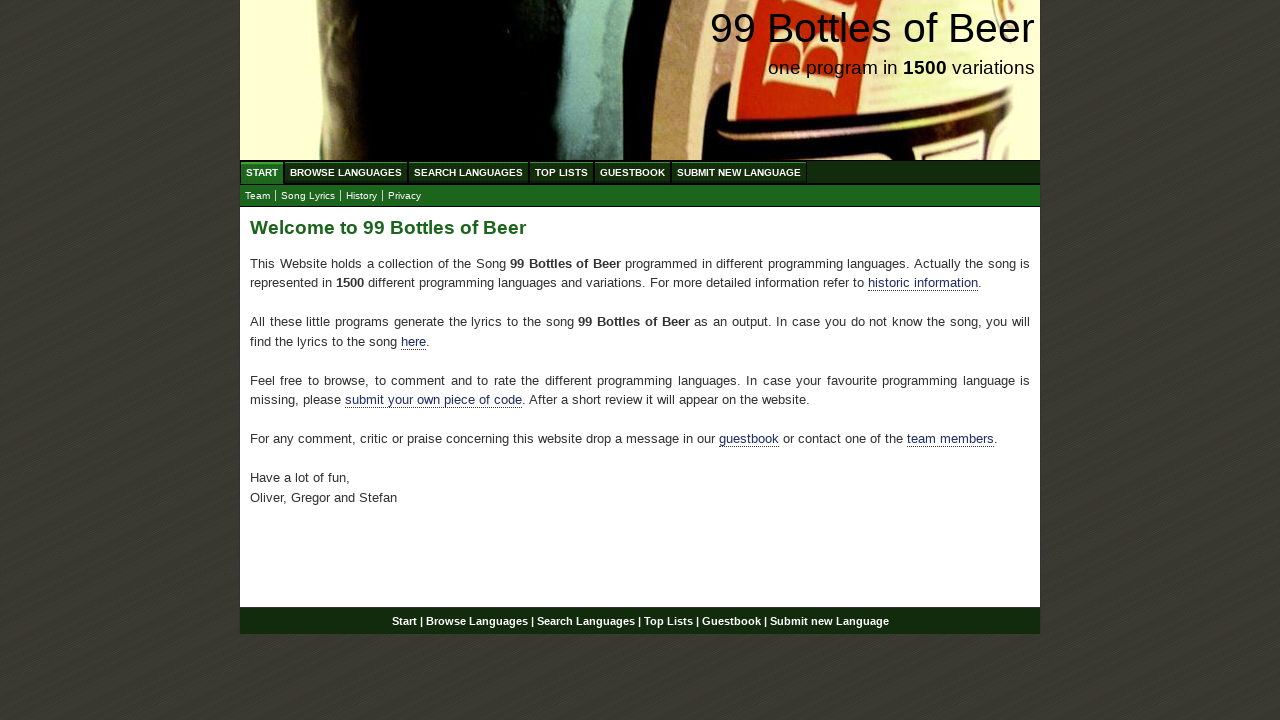

Navigated to 99 Bottles of Beer homepage
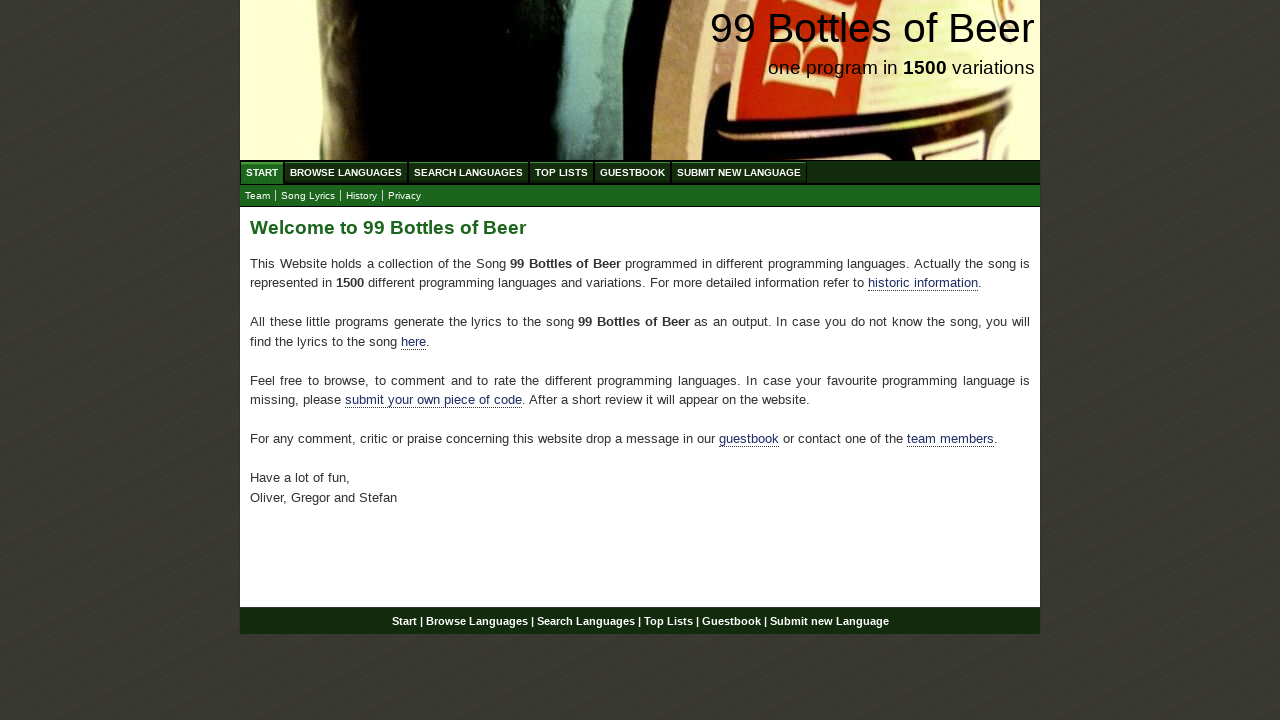

Clicked on Submit New Language menu item at (739, 172) on xpath=//ul[@id='menu']//a[@href='/submitnewlanguage.html']
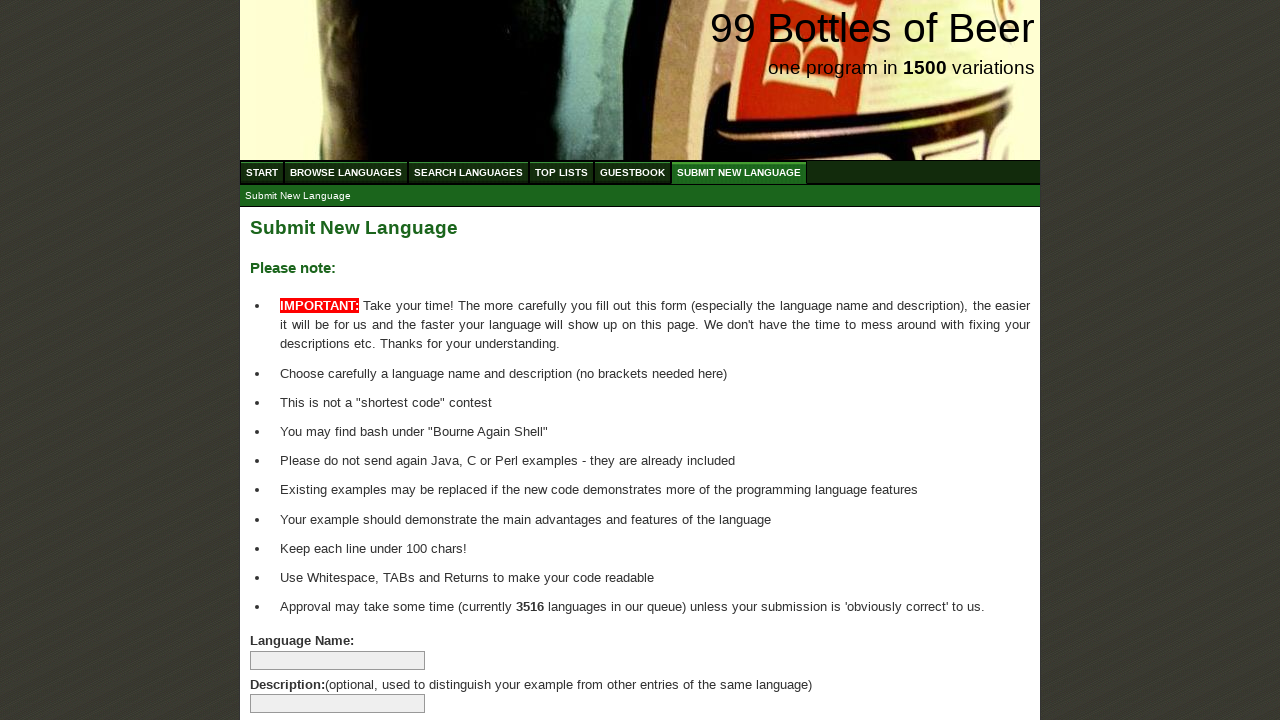

Clicked submit button without filling form at (294, 665) on xpath=//input[@type='submit']
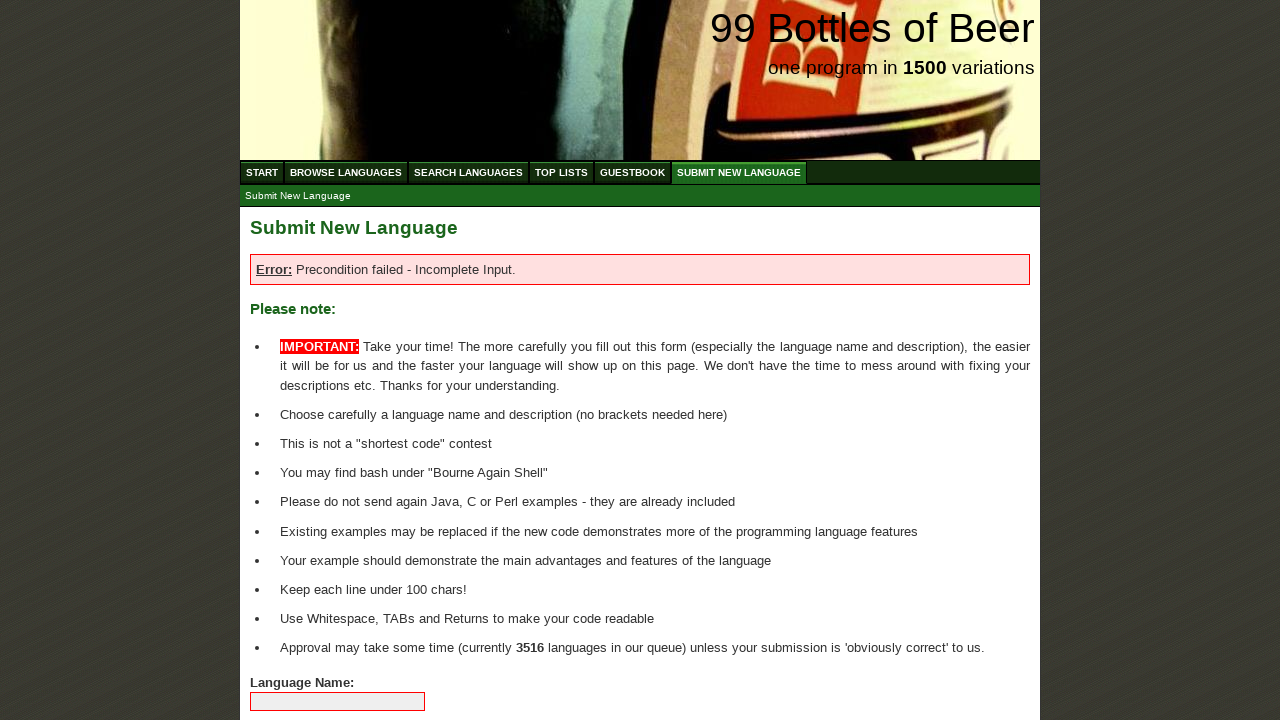

Located error message element
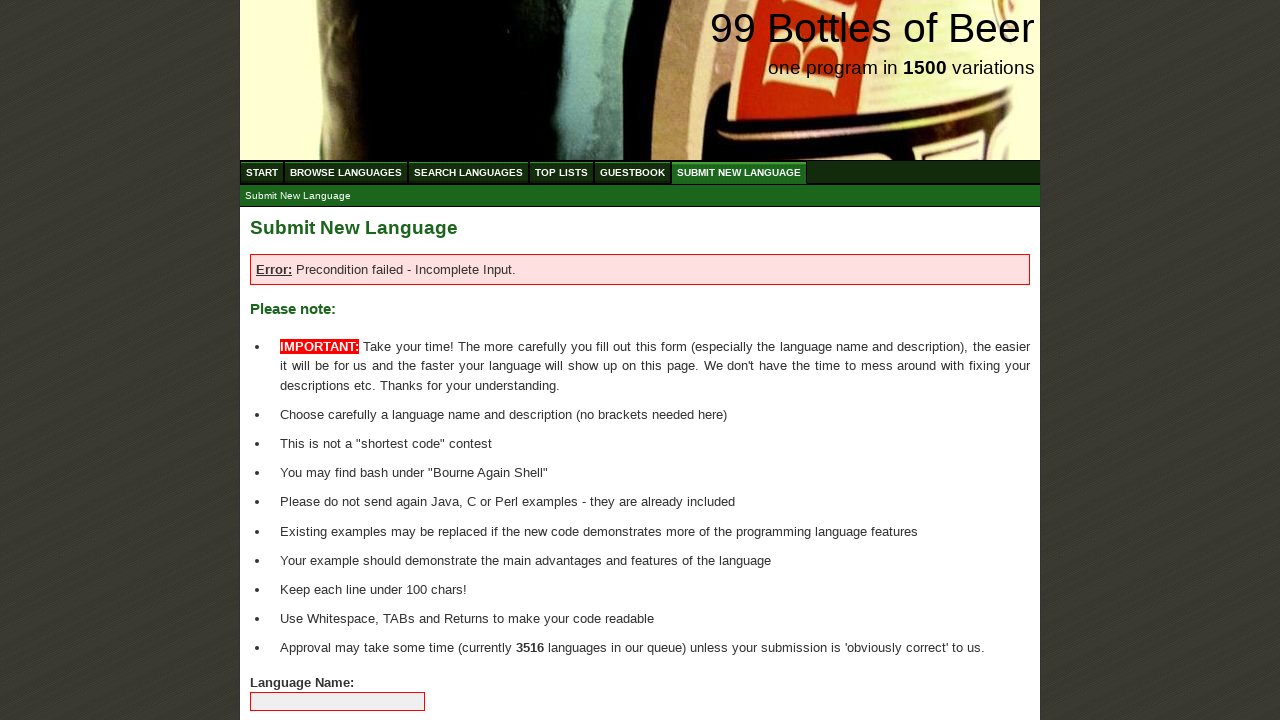

Verified error message: 'Error: Precondition failed - Incomplete Input.'
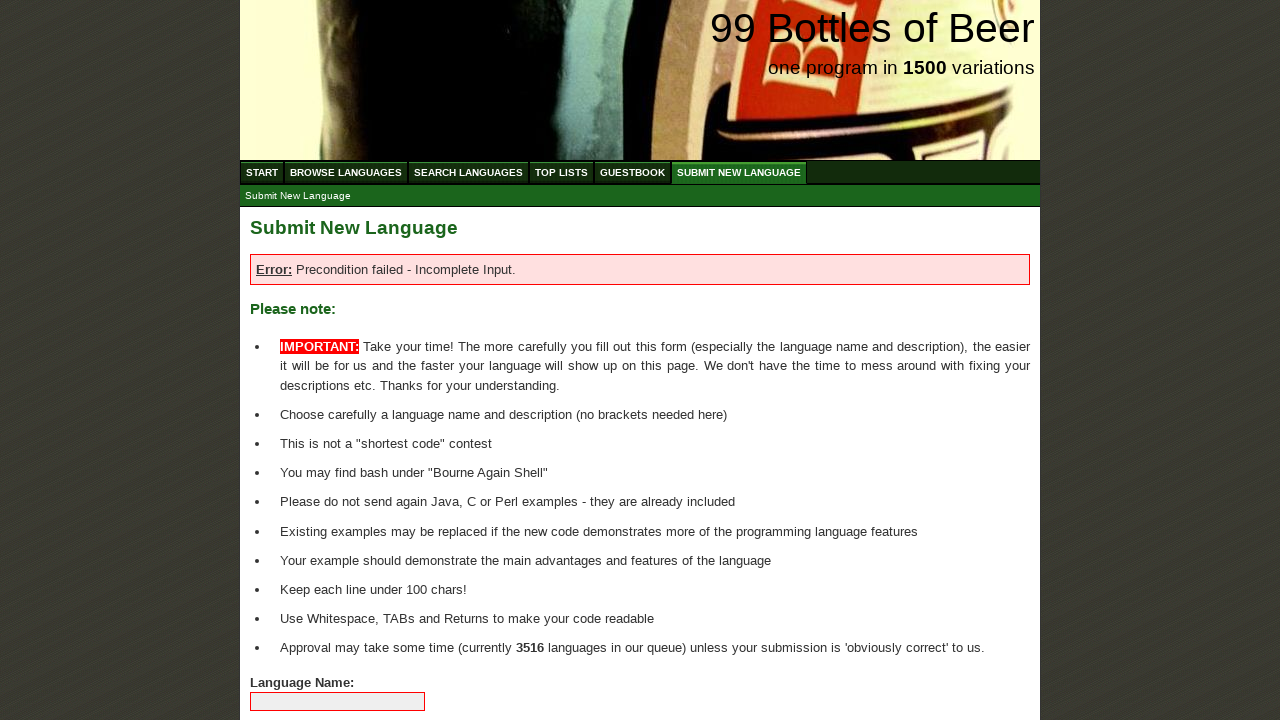

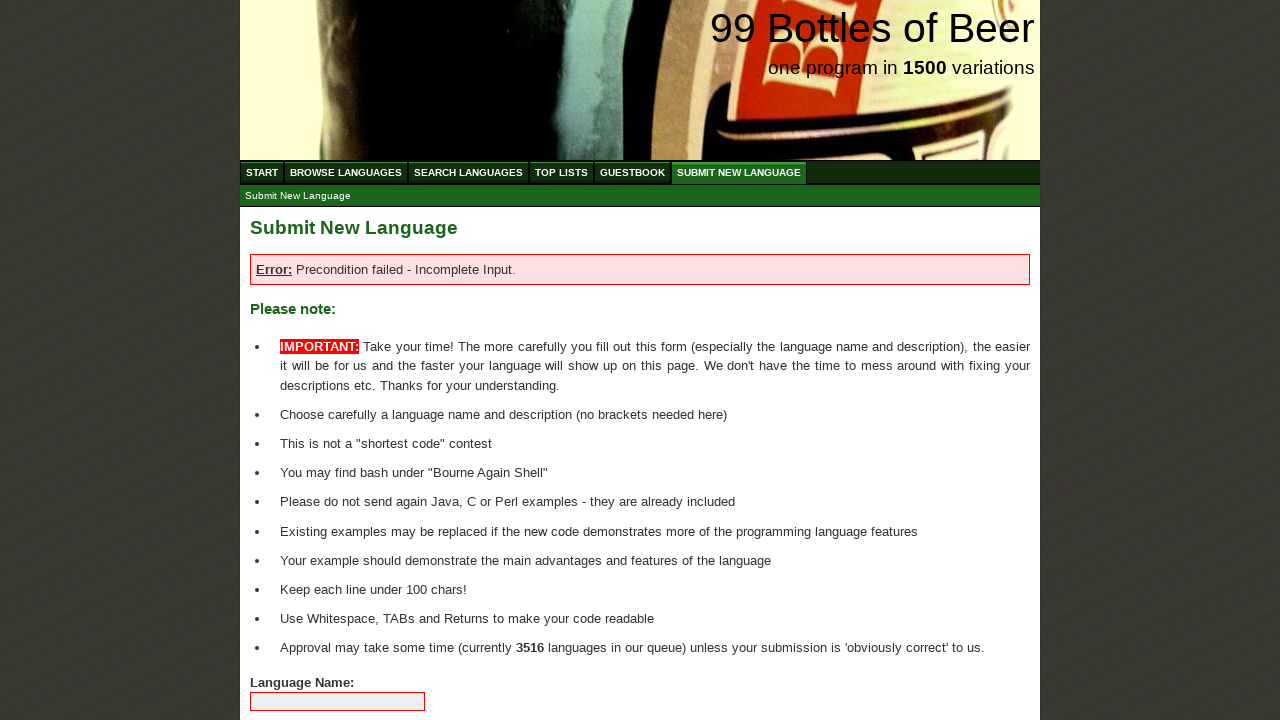